Tests sending a TAB key using keyboard actions and verifies that the page correctly displays the key that was pressed.

Starting URL: http://the-internet.herokuapp.com/key_presses

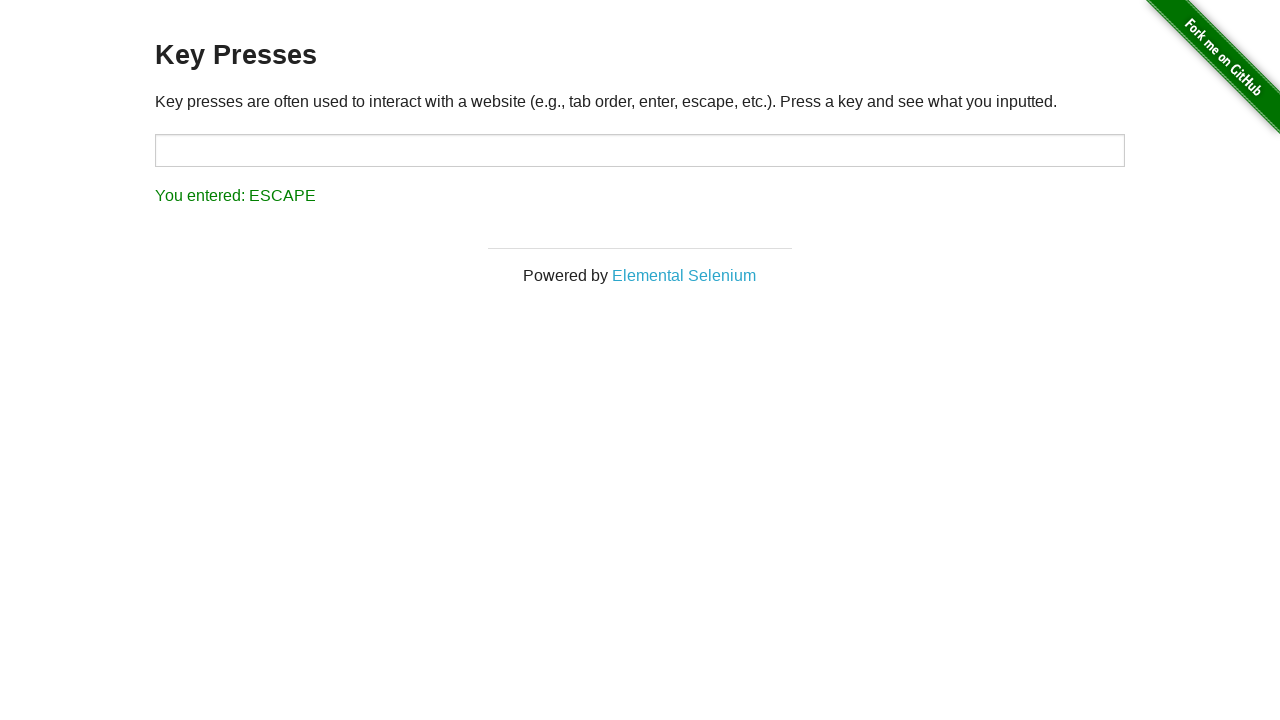

Pressed TAB key on the page
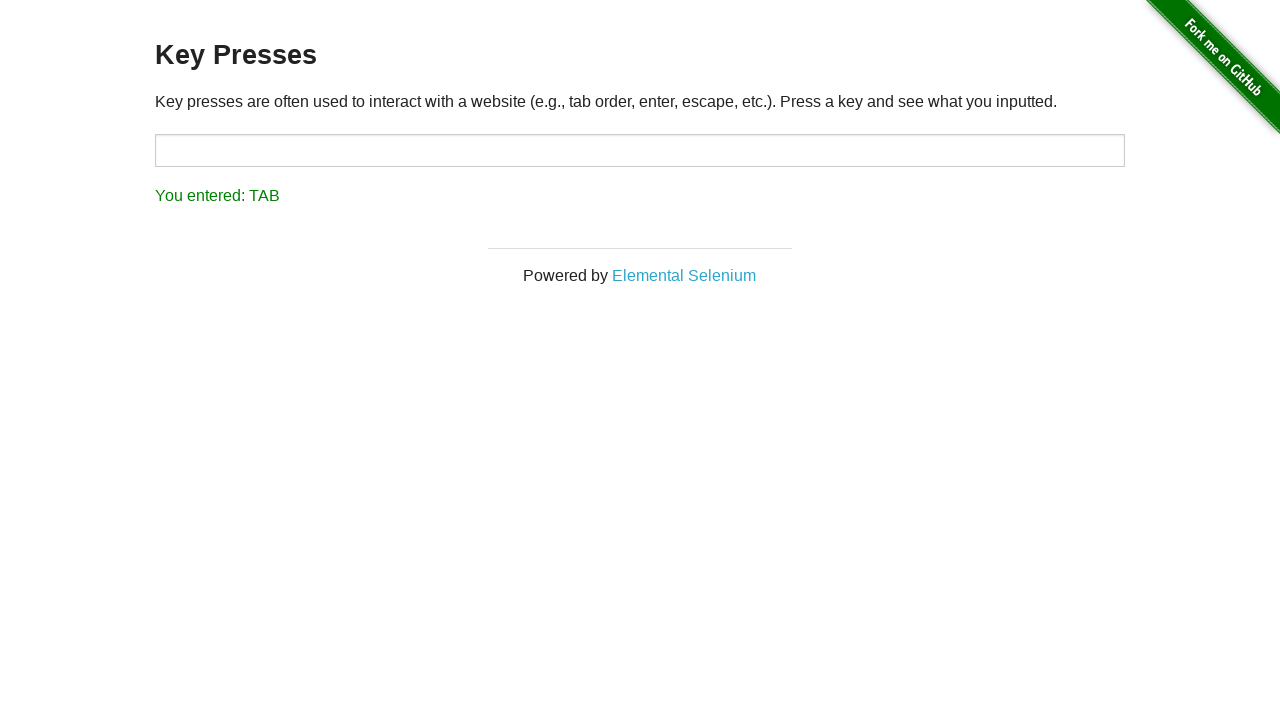

Result element loaded on the page
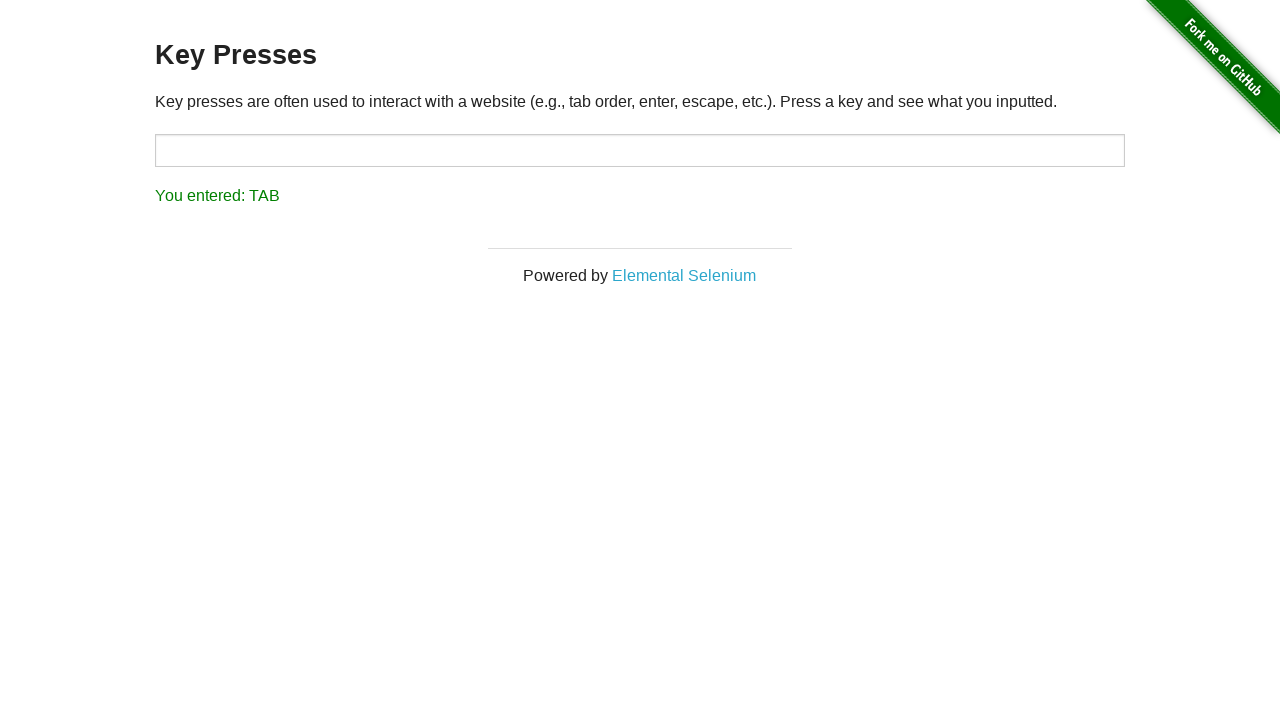

Retrieved result text content
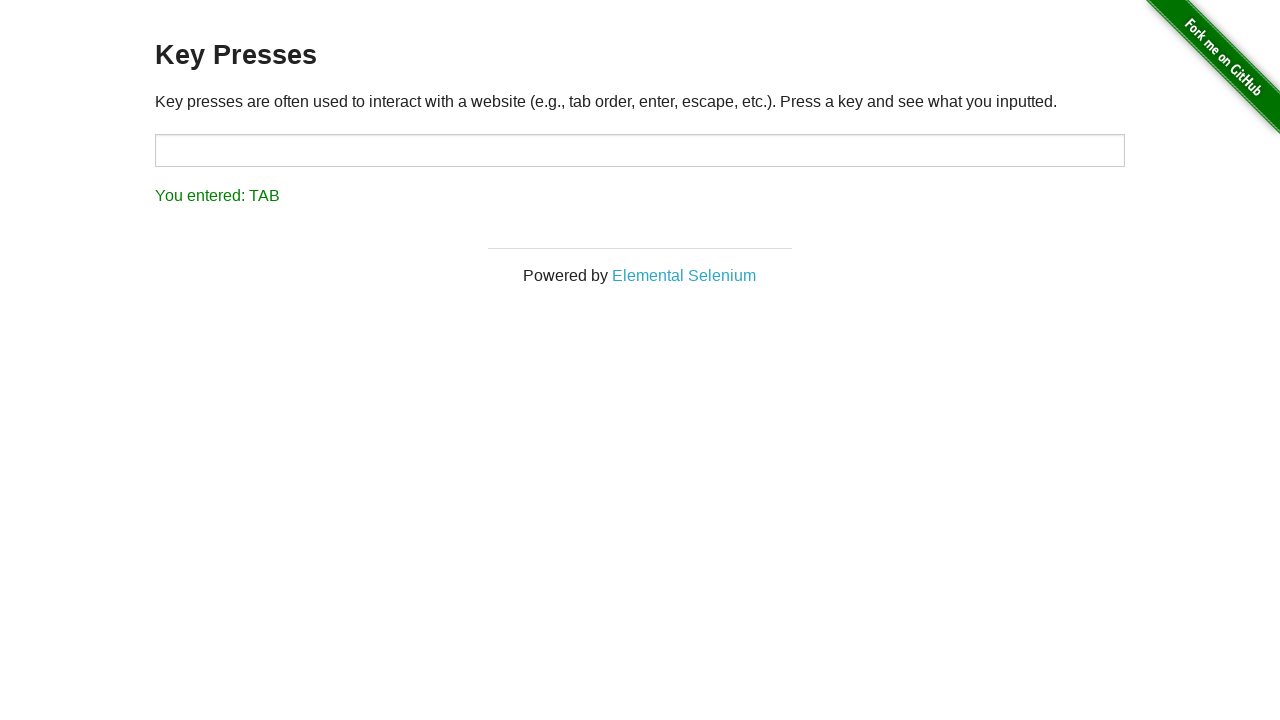

Verified result text shows 'You entered: TAB'
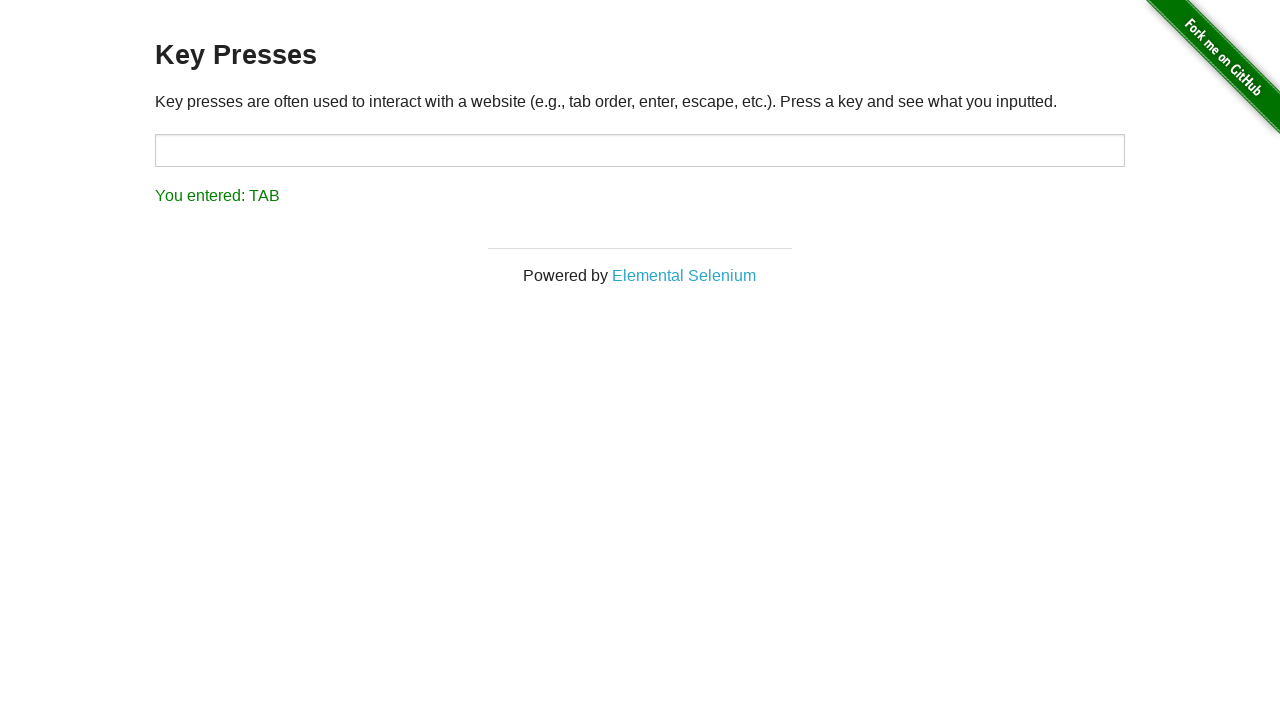

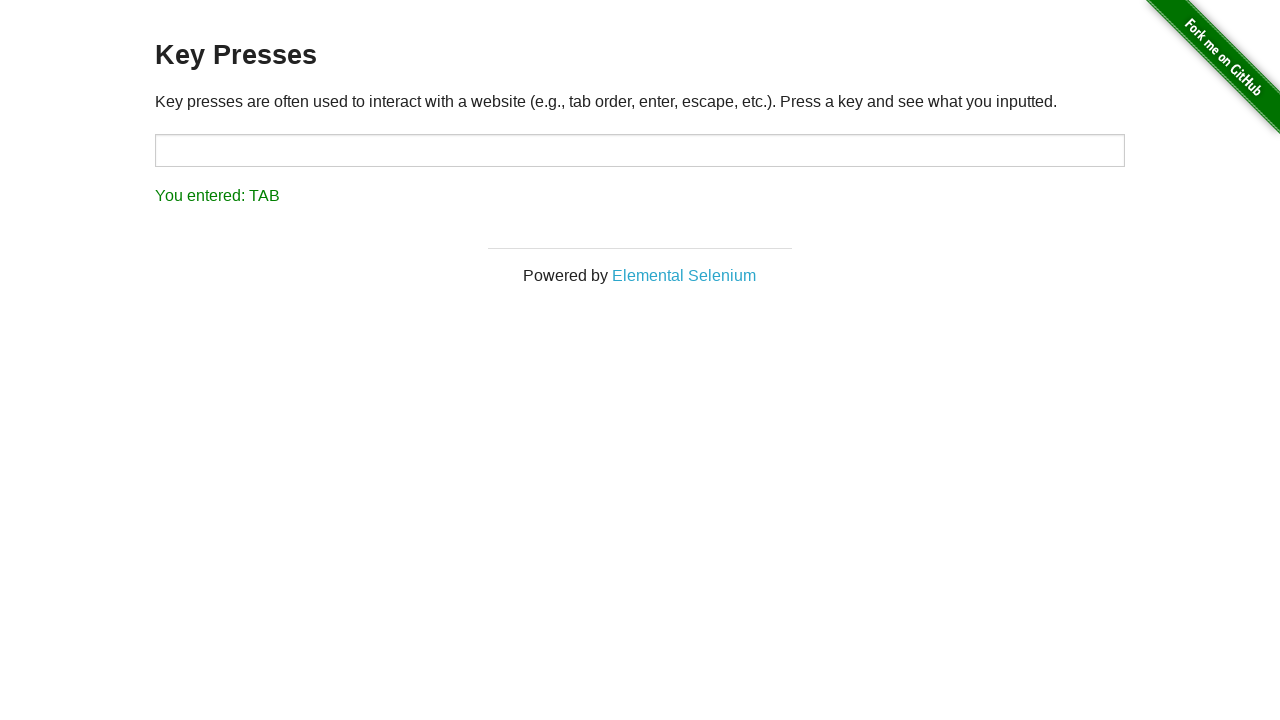